Fills out a simple form with first name, last name, city, and country fields, then submits the form by clicking a button

Starting URL: http://suninjuly.github.io/simple_form_find_task.html

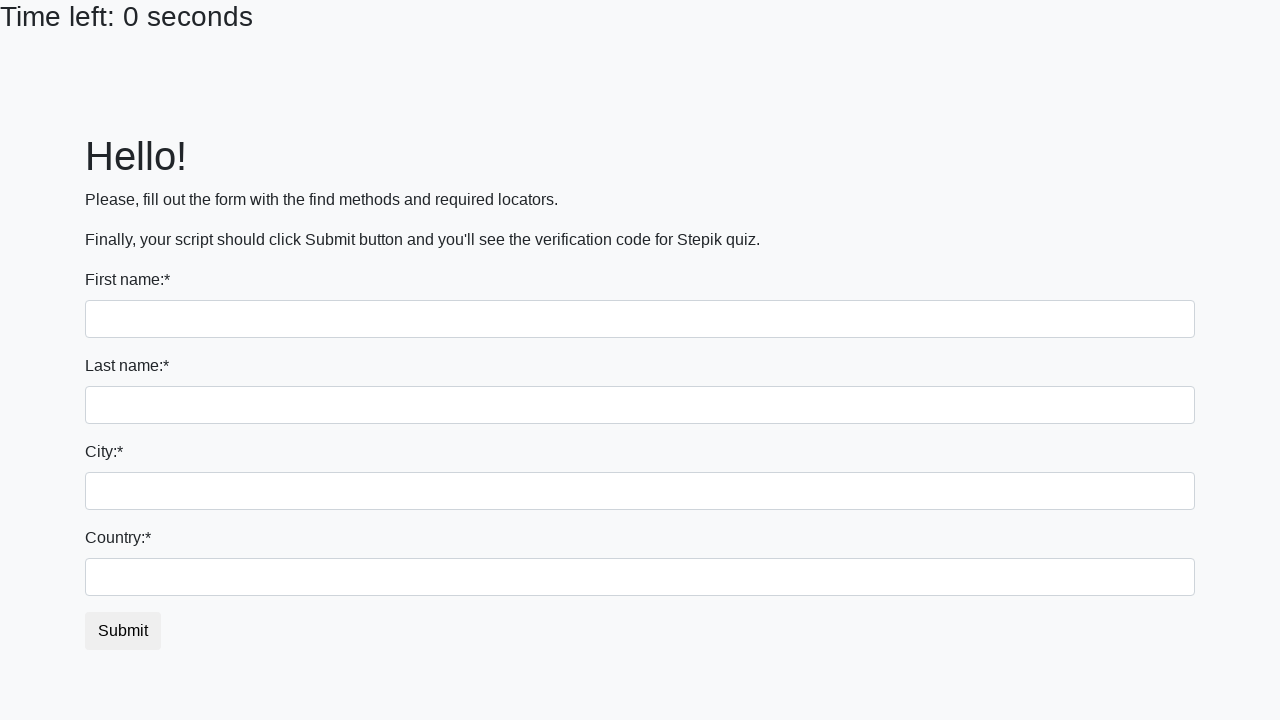

Filled first name field with 'Elena' on input
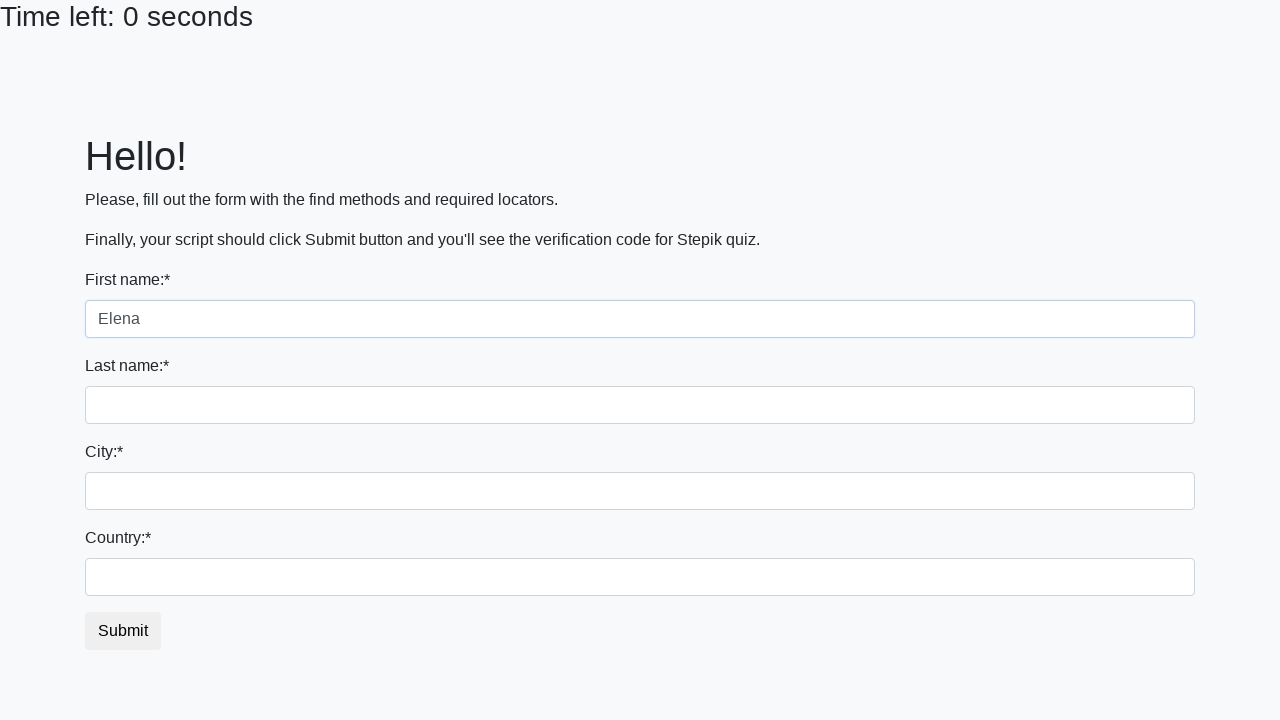

Filled last name field with 'Petrova' on input[name='last_name']
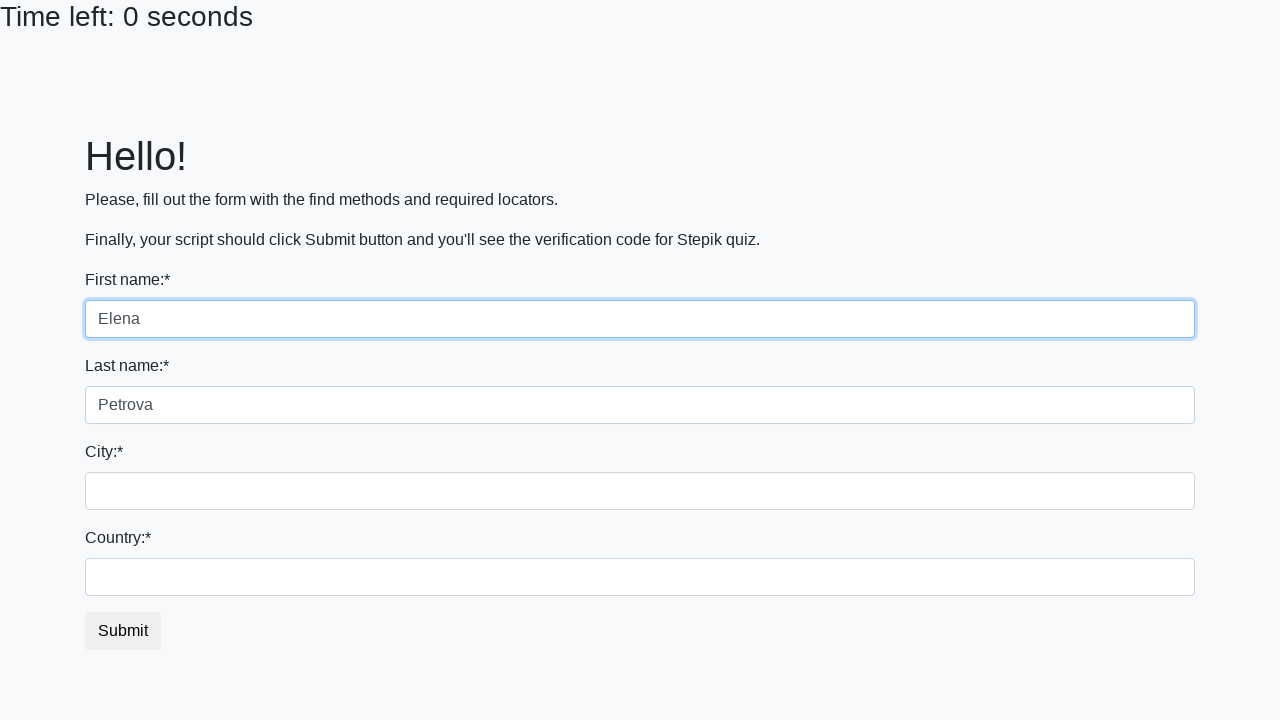

Filled city field with 'Saint Petersburg' on .city
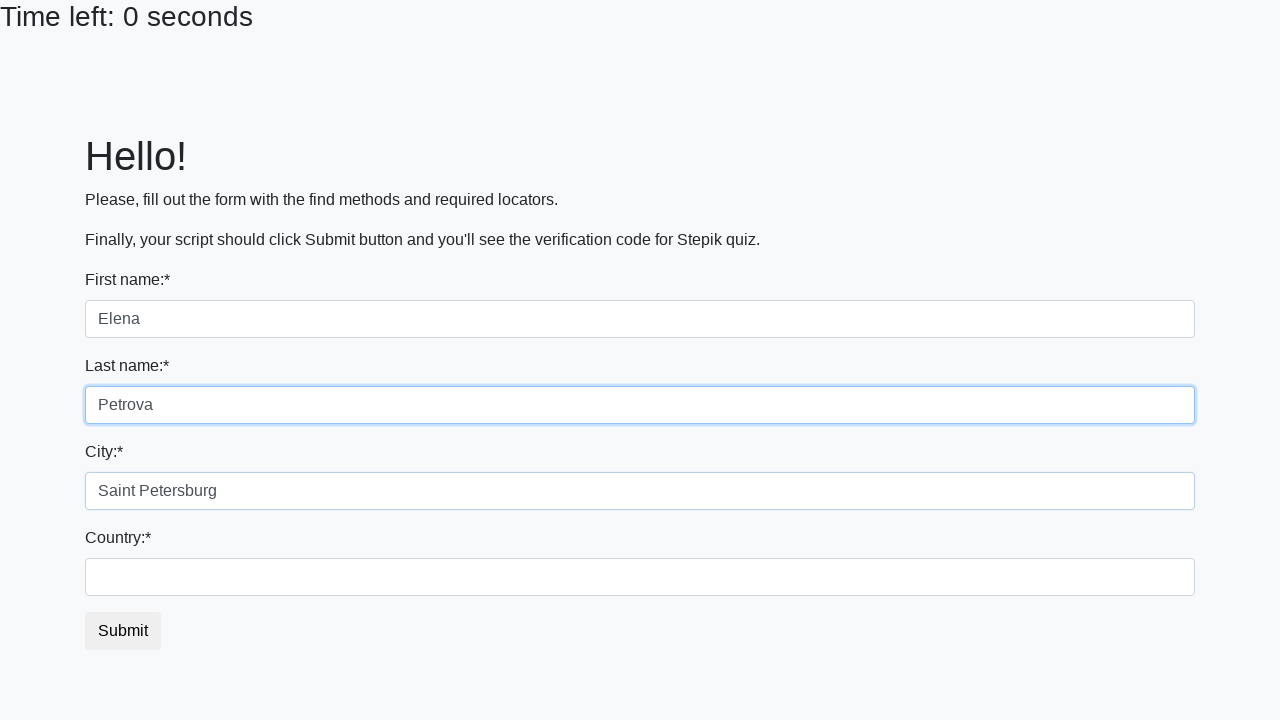

Filled country field with 'Russia' on #country
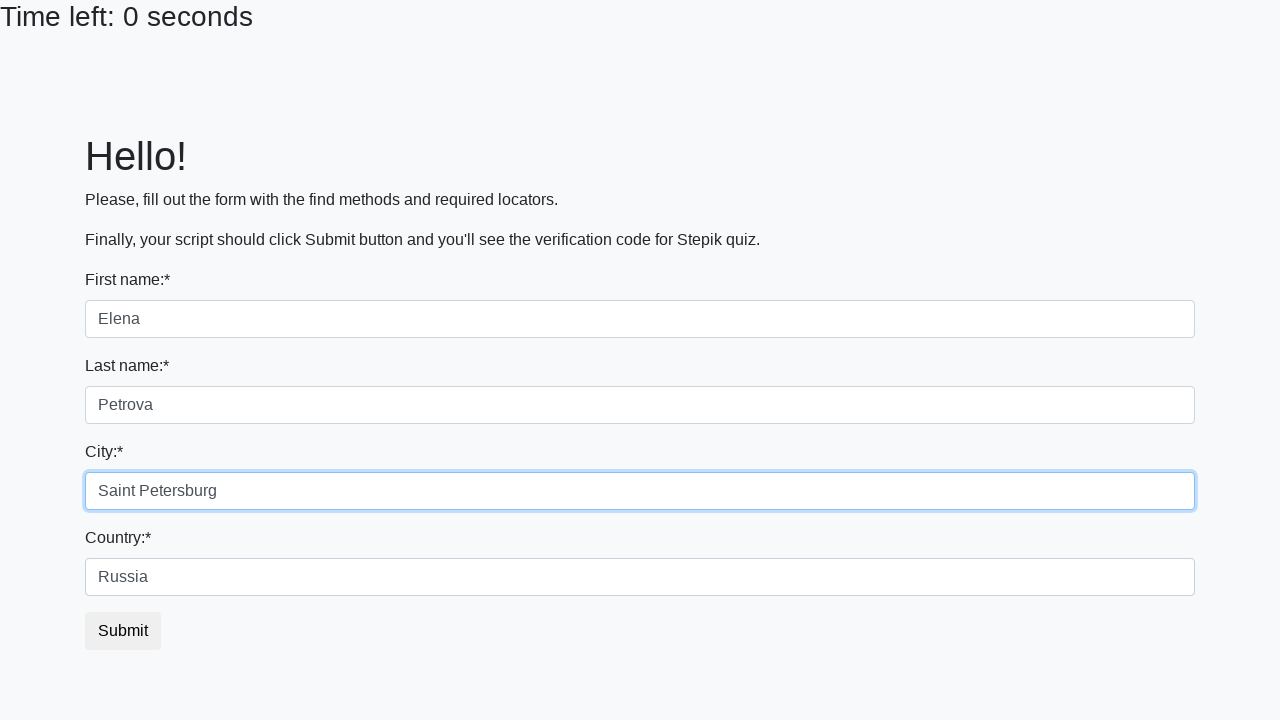

Clicked submit button to submit form at (123, 631) on button.btn
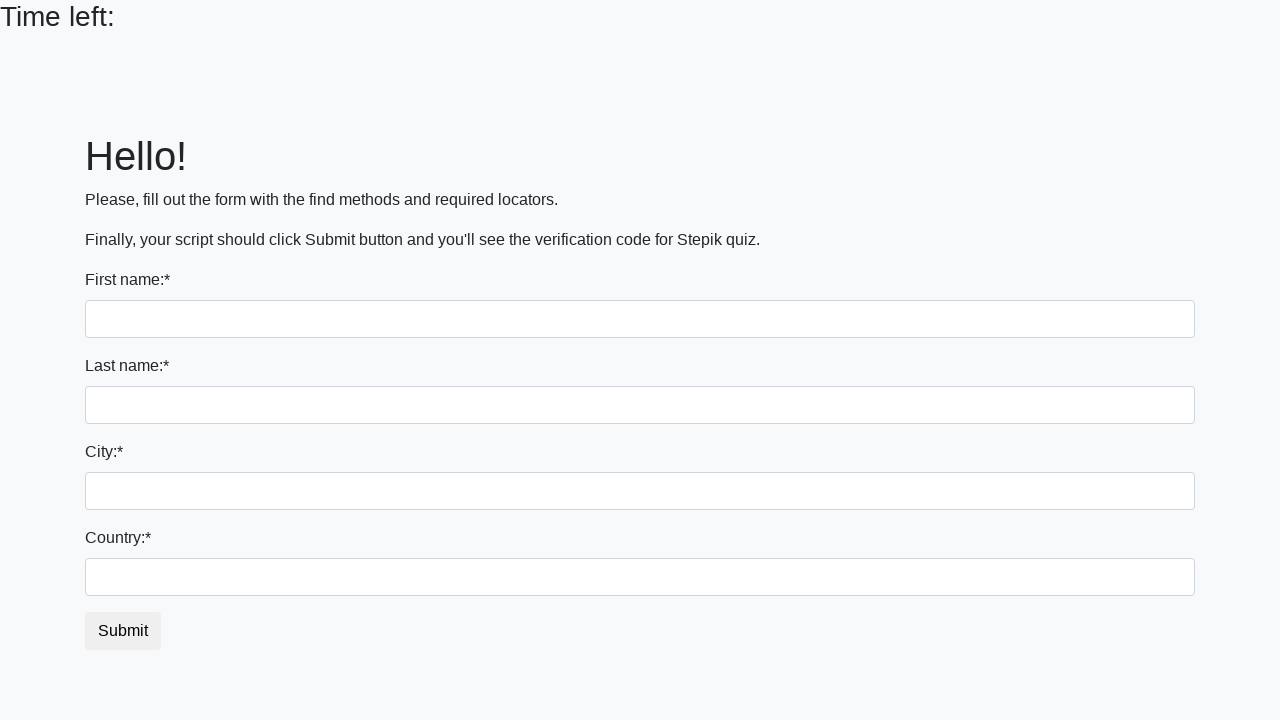

Waited 2 seconds for form submission response
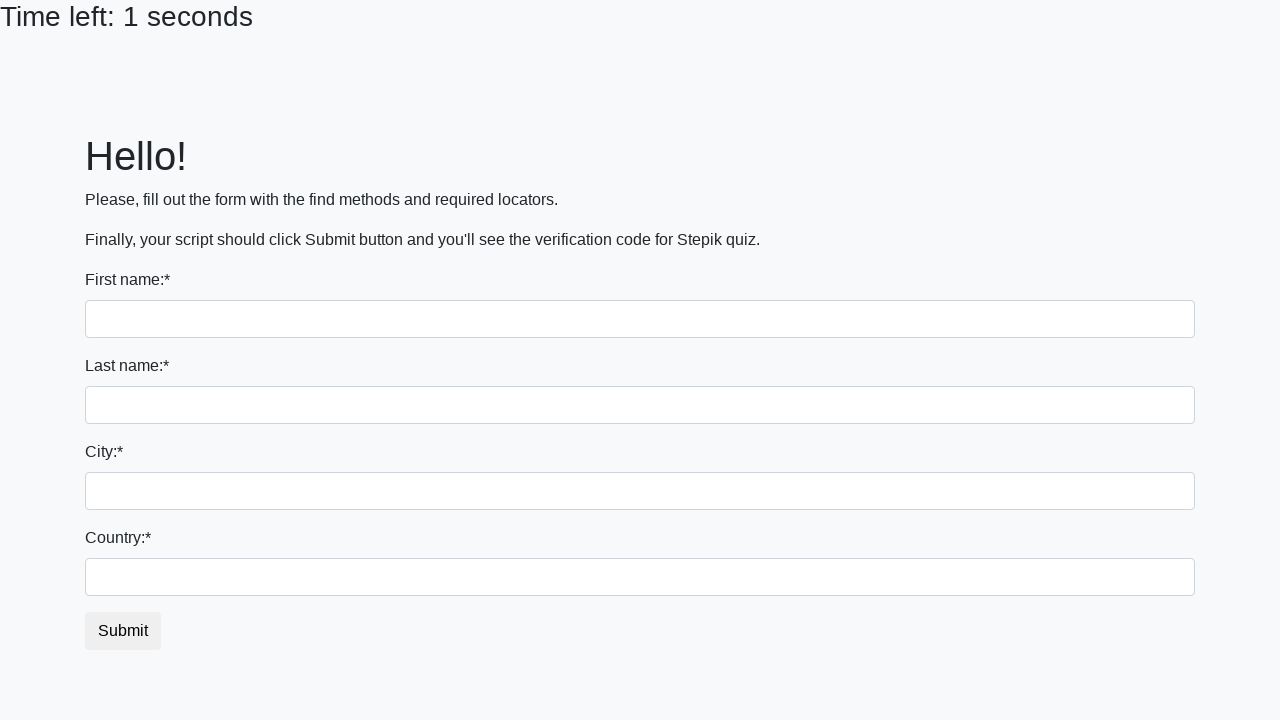

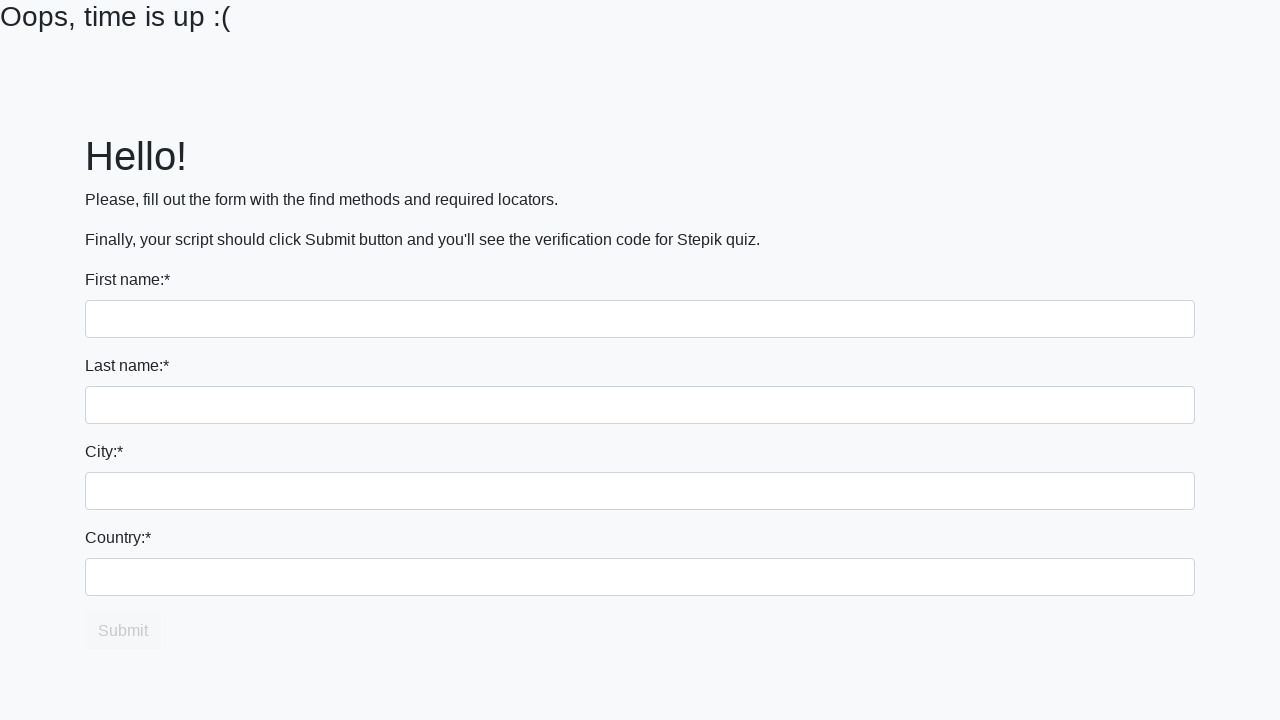